Tests dynamic loading functionality by clicking a start button and waiting for dynamically loaded content to appear

Starting URL: https://the-internet.herokuapp.com/dynamic_loading/1

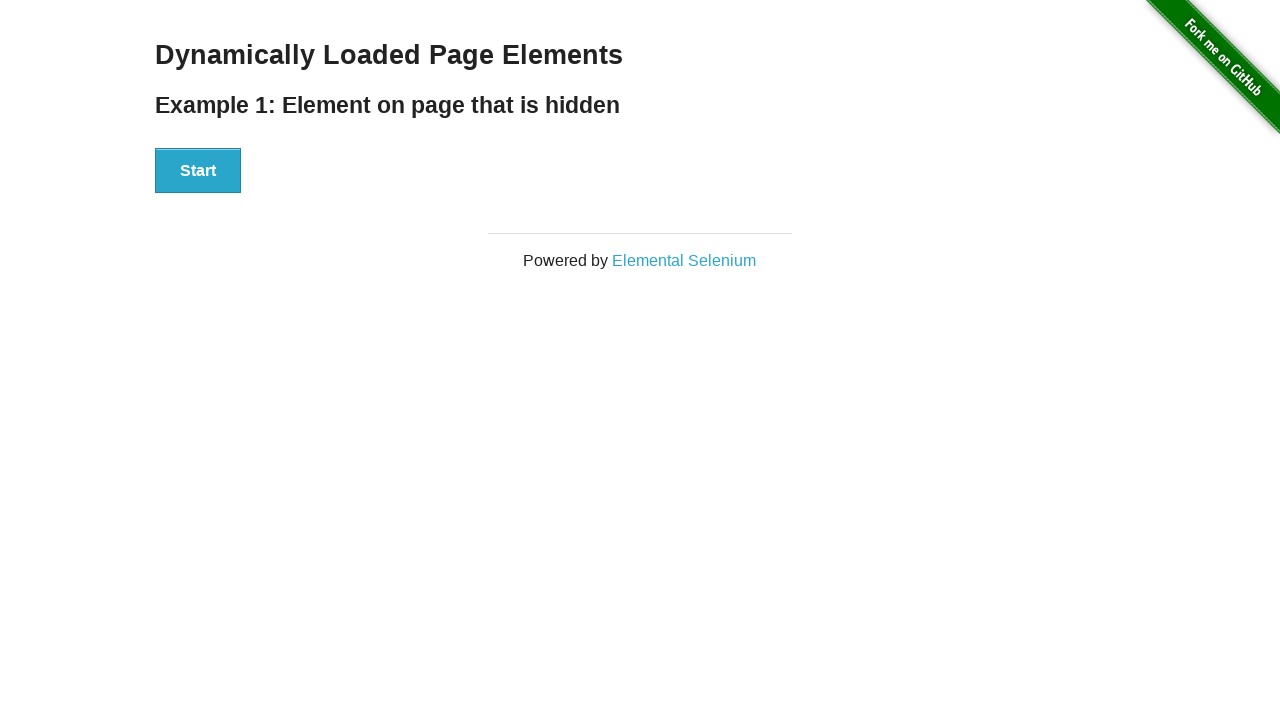

Clicked start button to trigger dynamic loading at (198, 171) on xpath=//div[@id='start']//button
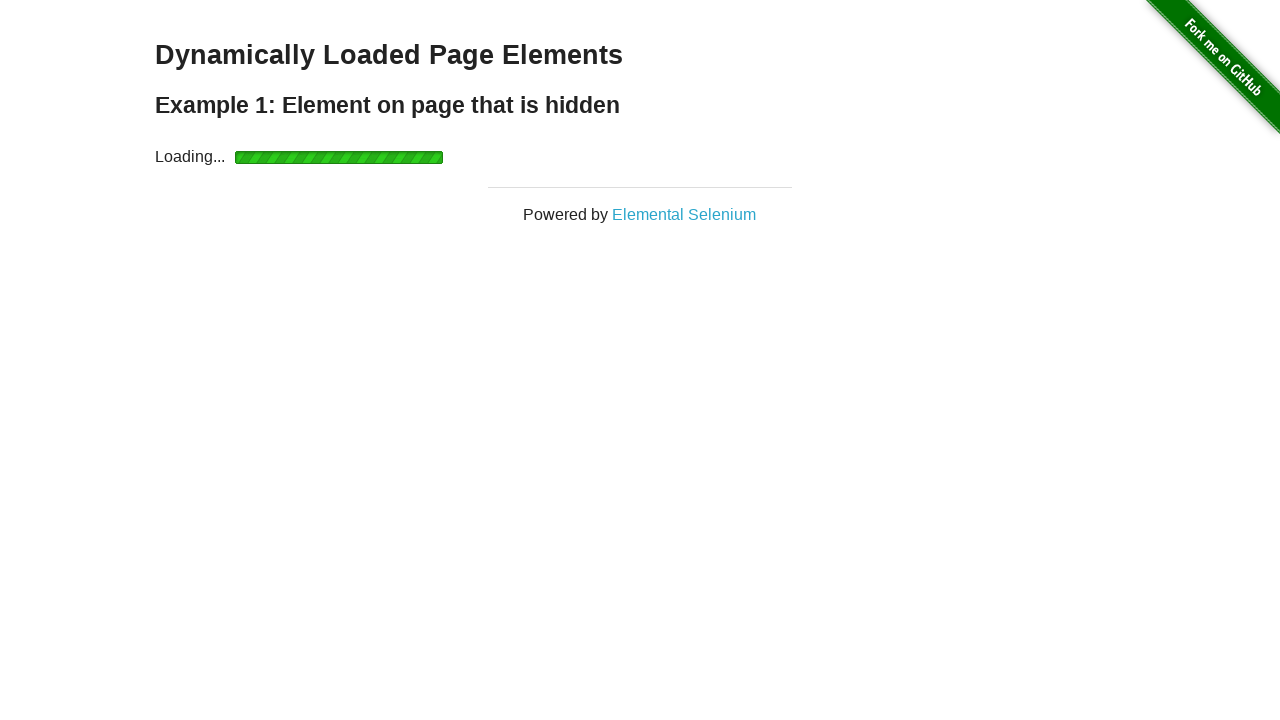

Waited for dynamically loaded content to appear
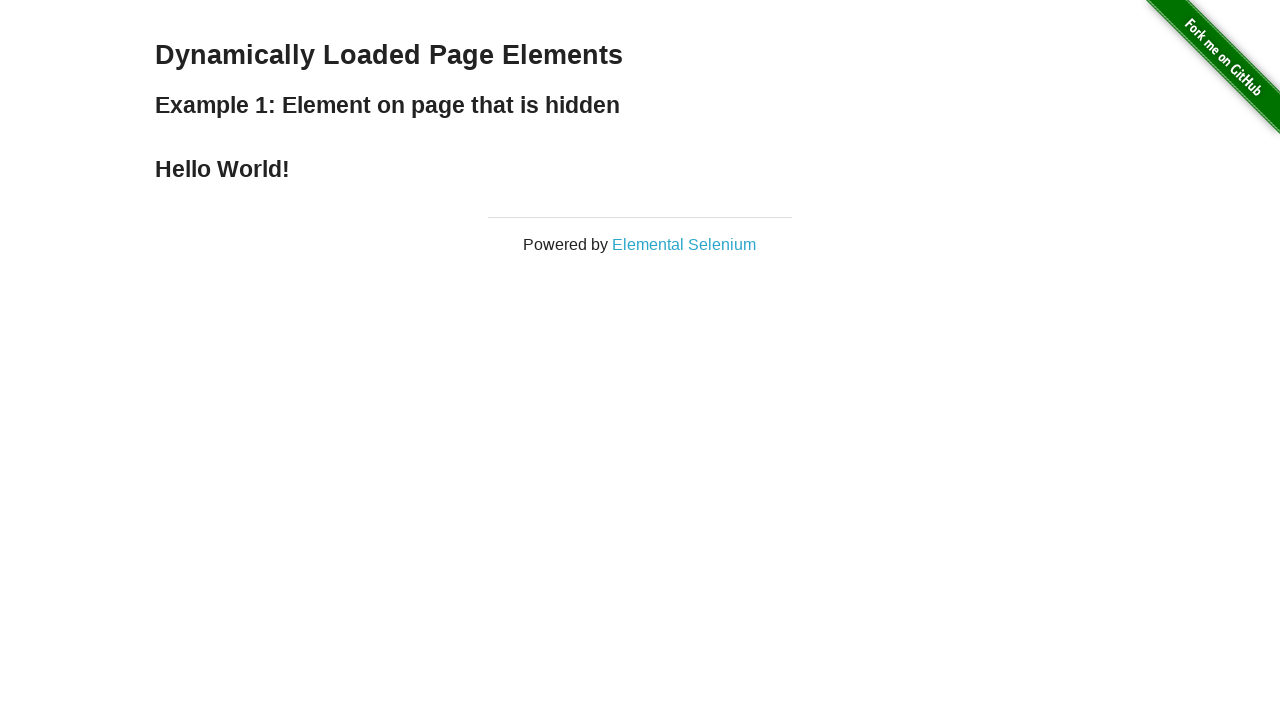

Retrieved text content from dynamically loaded element
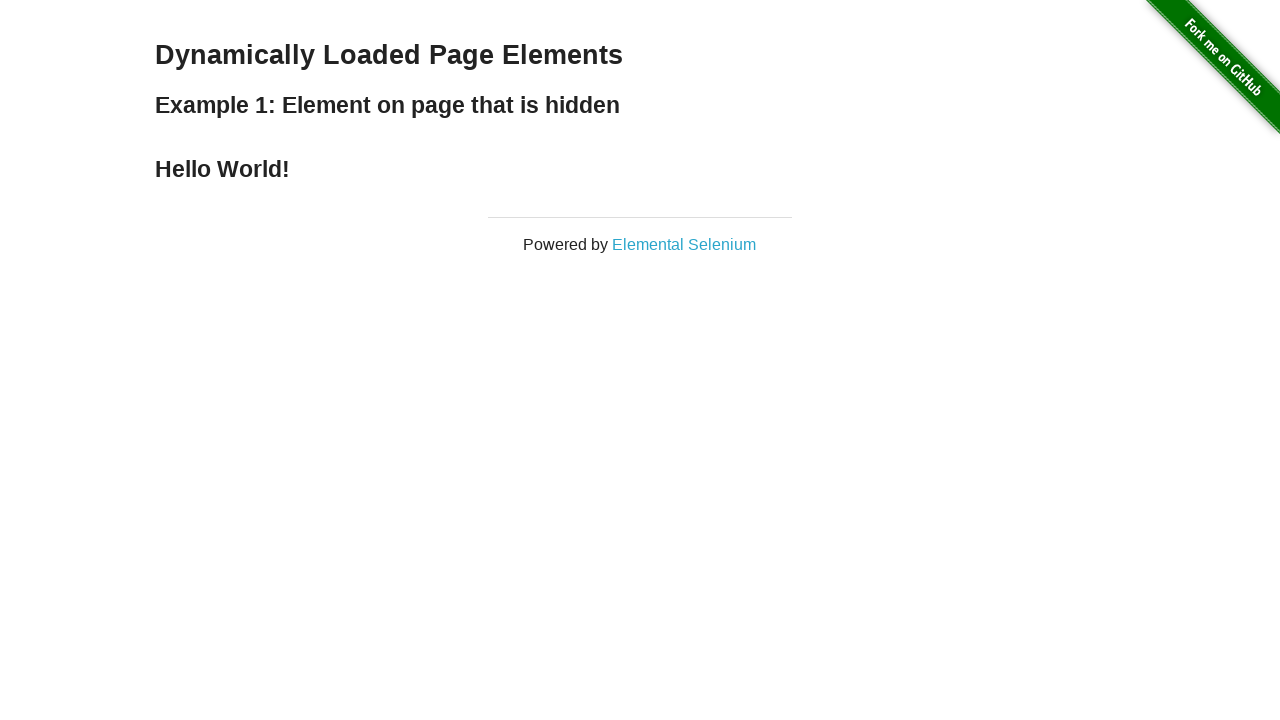

Asserted that loaded text equals 'Hello World!'
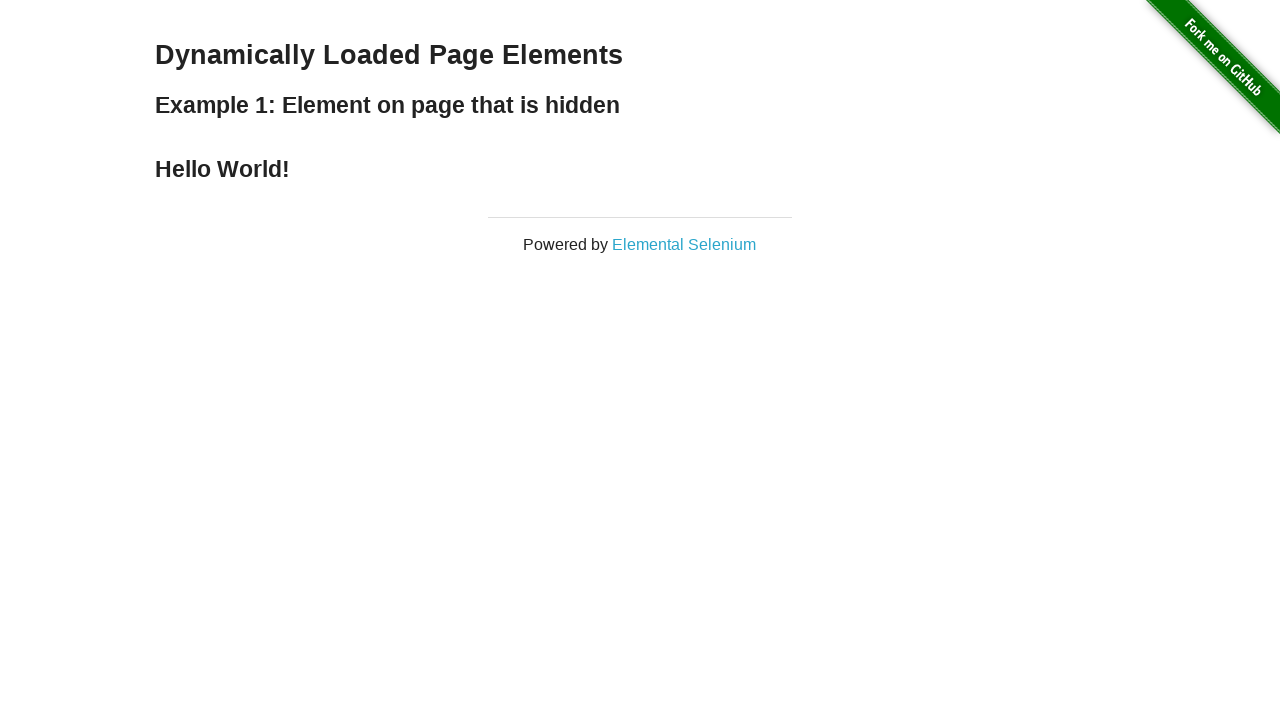

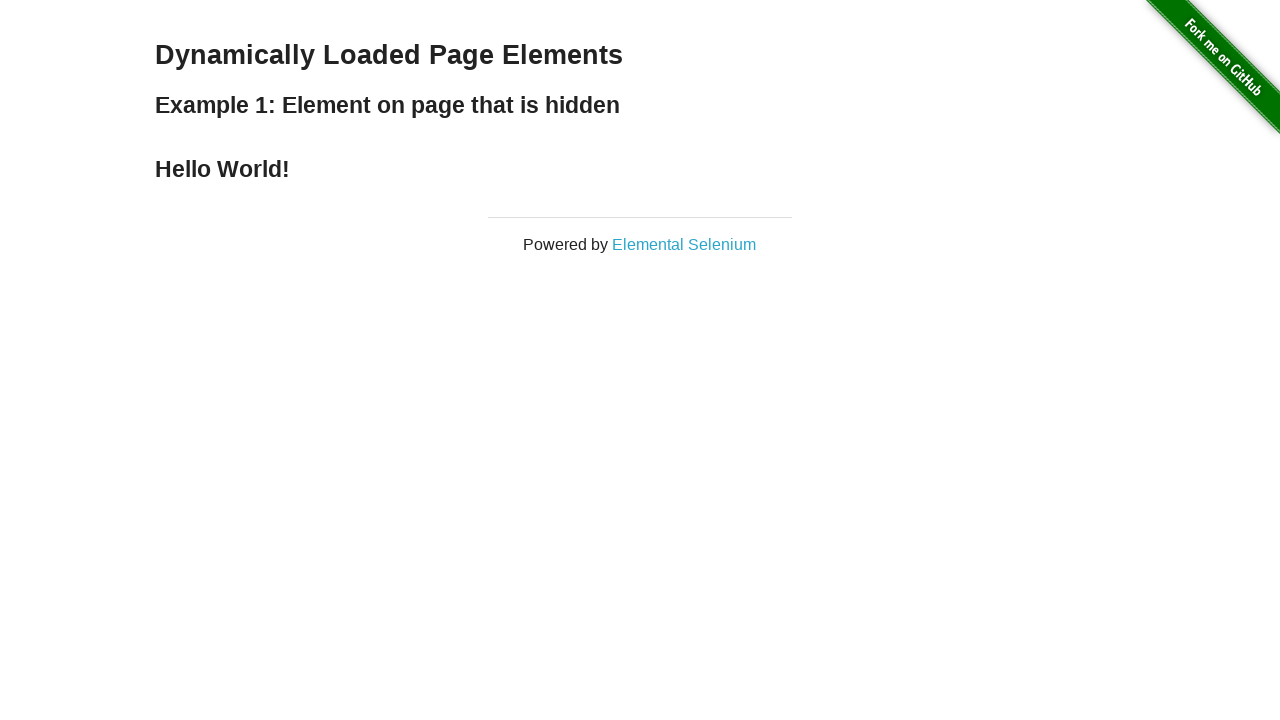